Tests working with multiple browser windows by clicking a link that opens a new window, then switching between the original and new windows and verifying the page titles.

Starting URL: https://the-internet.herokuapp.com/windows

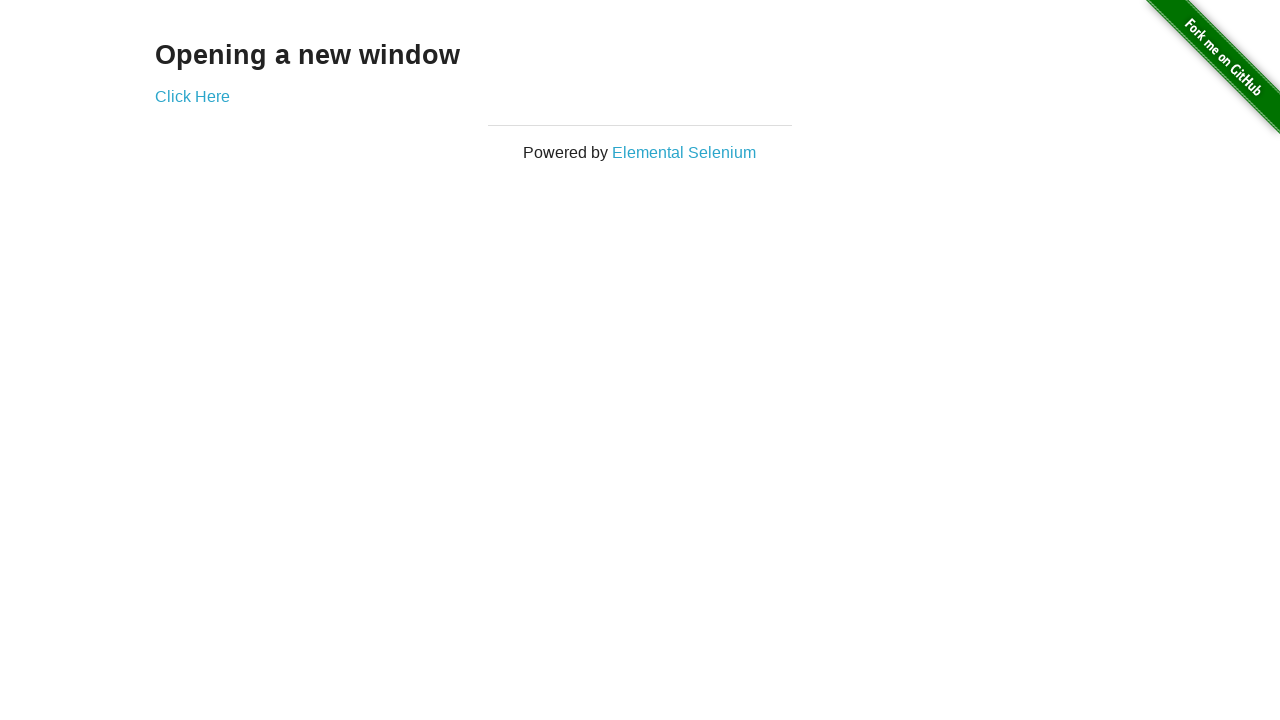

Clicked link to open new window at (192, 96) on .example a
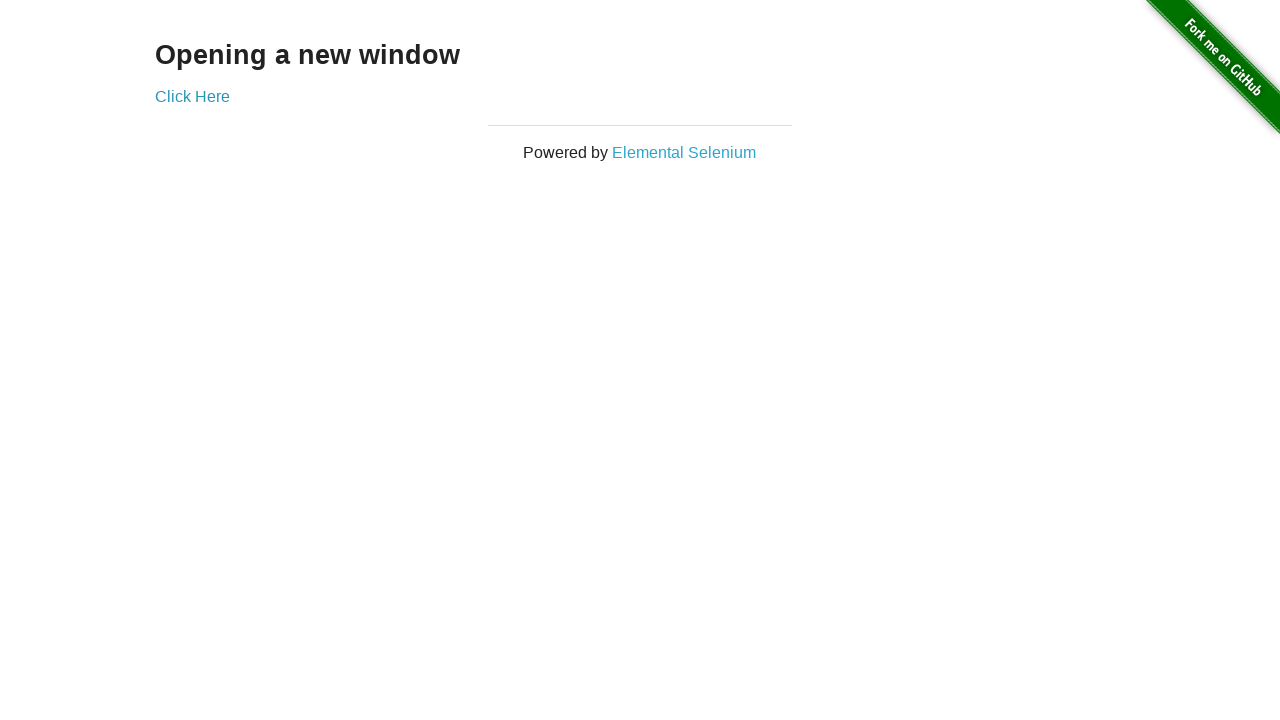

New window opened and captured
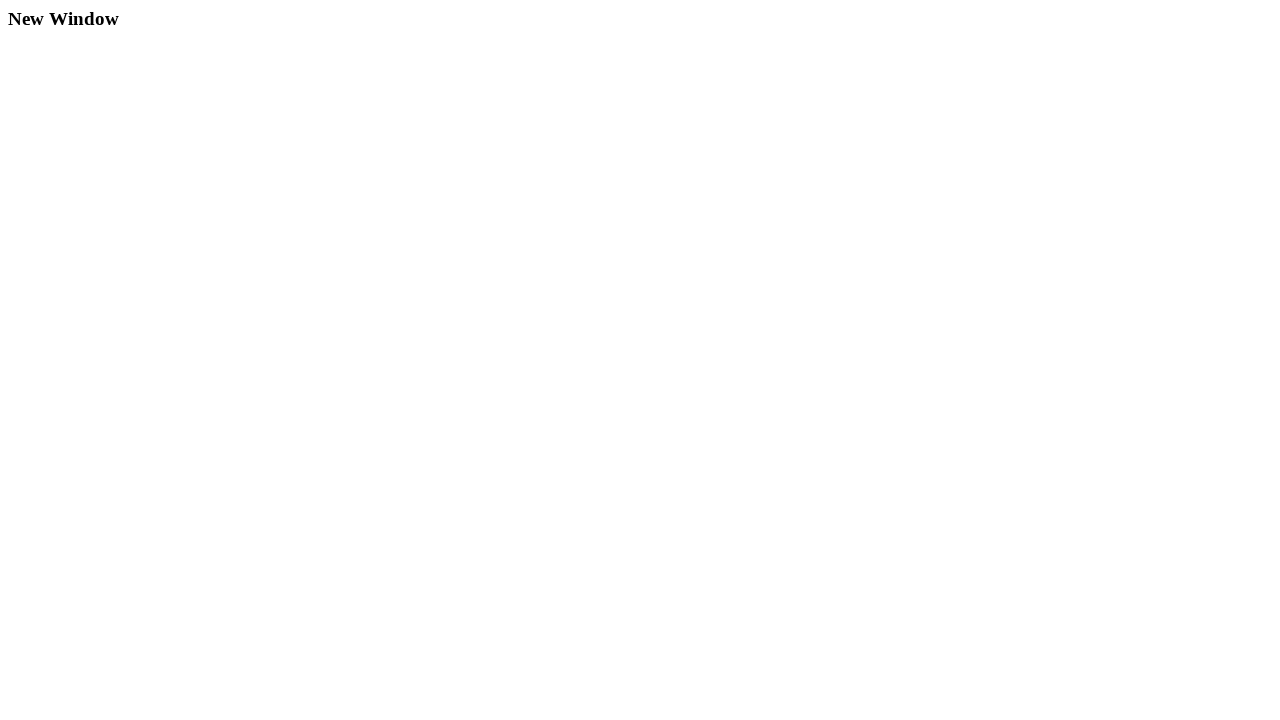

Verified original window title is not 'New Window'
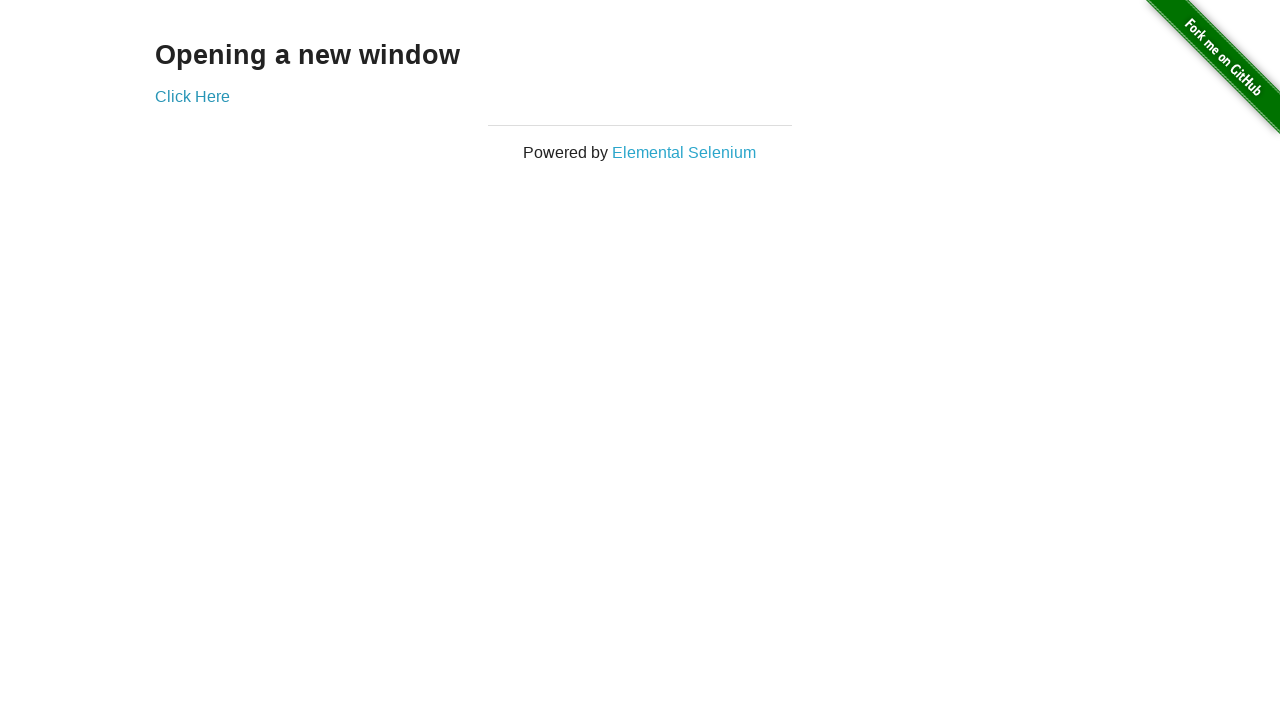

New window page load state completed
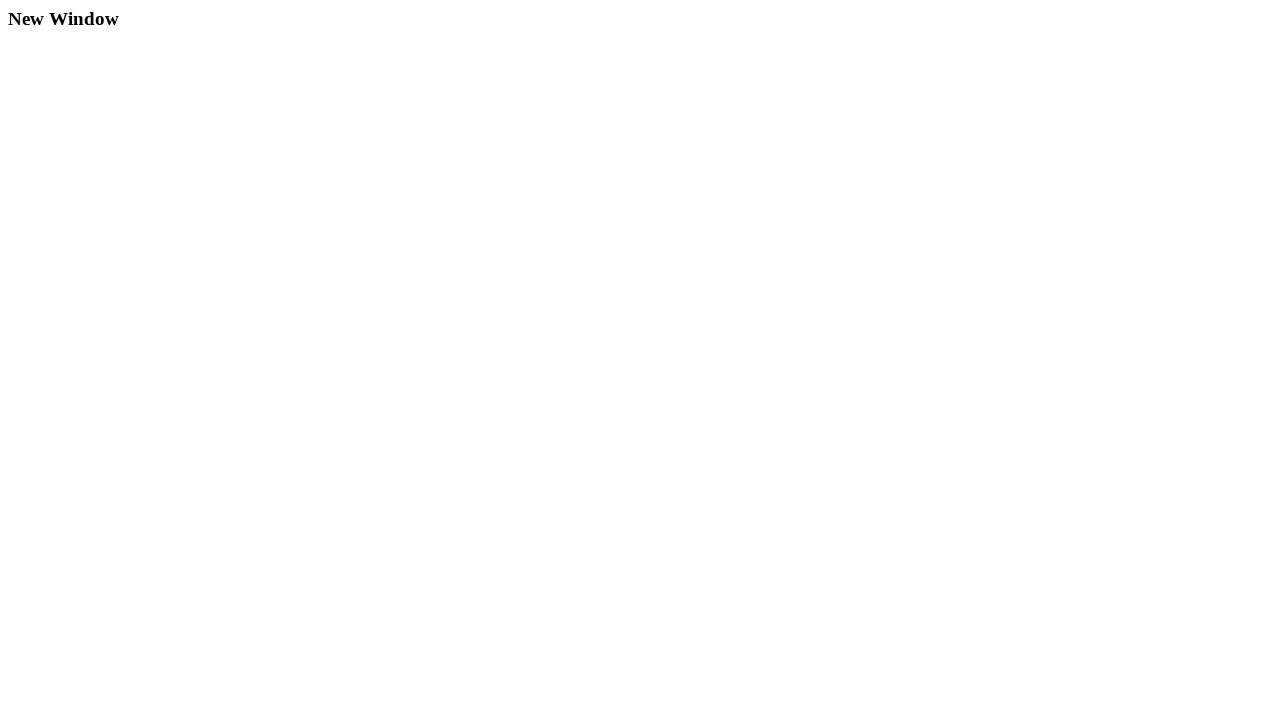

Verified new window title is 'New Window'
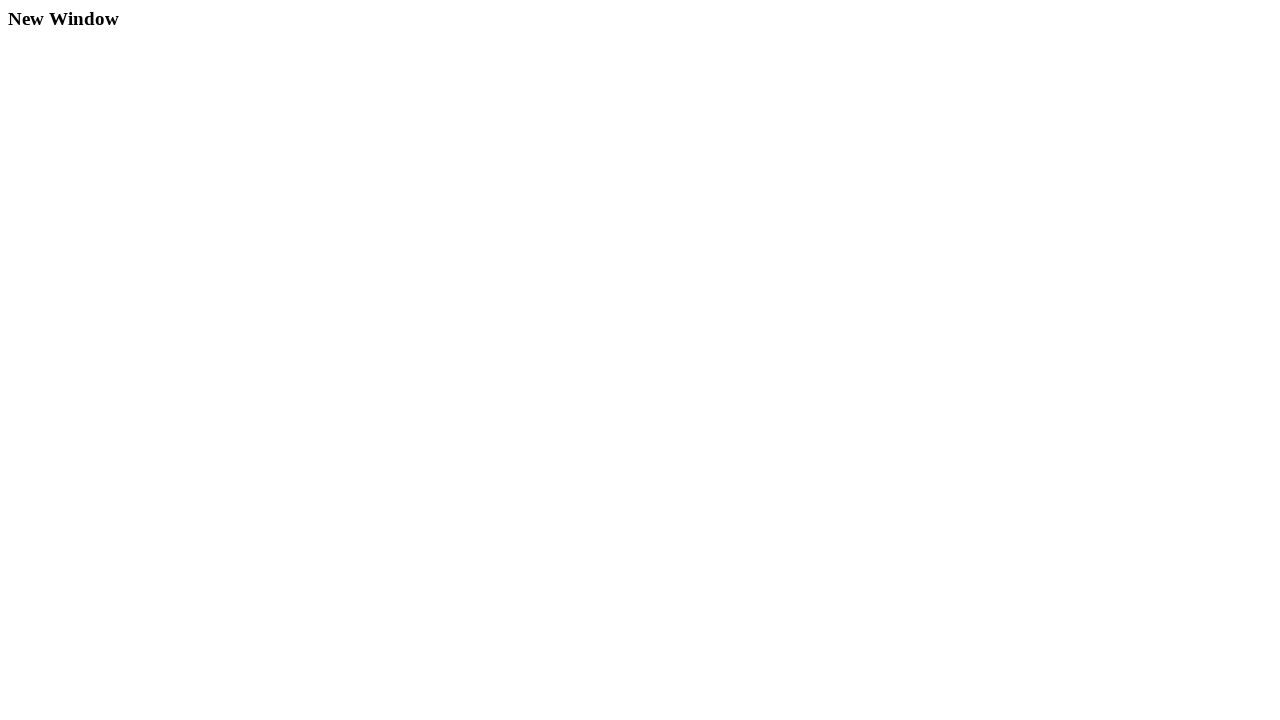

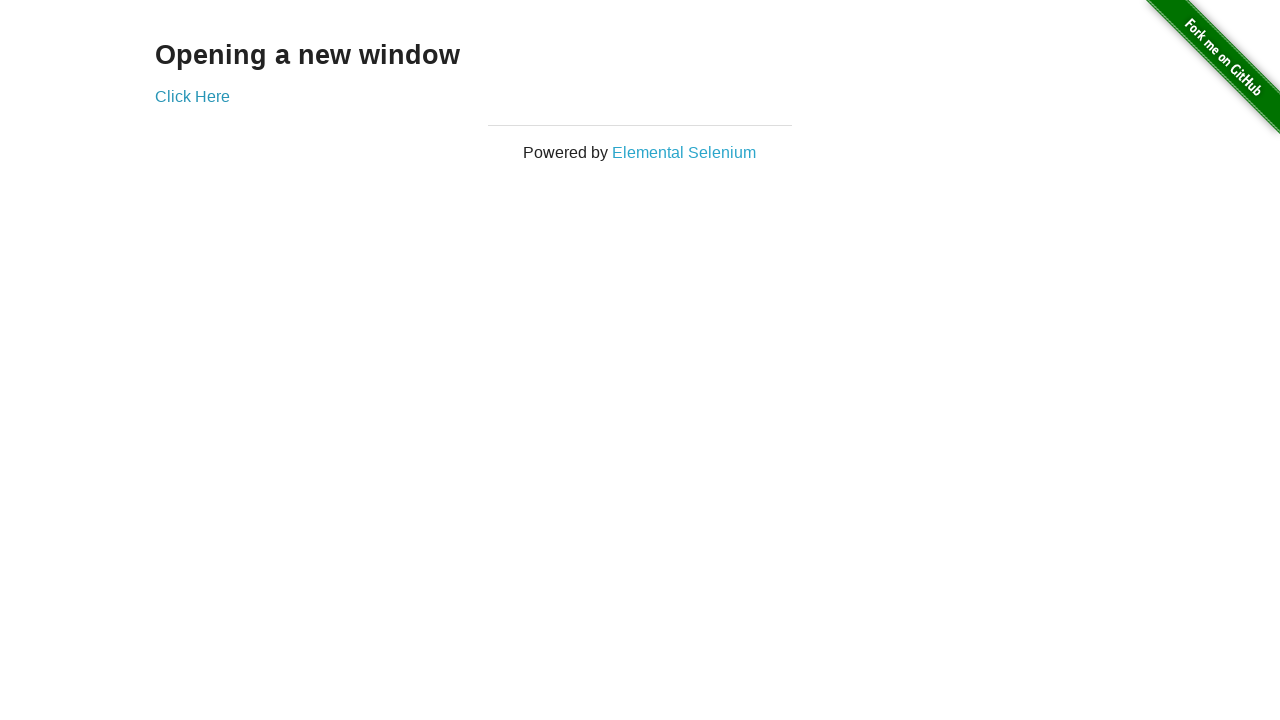